Tests calendar date picker by navigating back 10 months and selecting the 15th day

Starting URL: https://kristinek.github.io/site/examples/actions

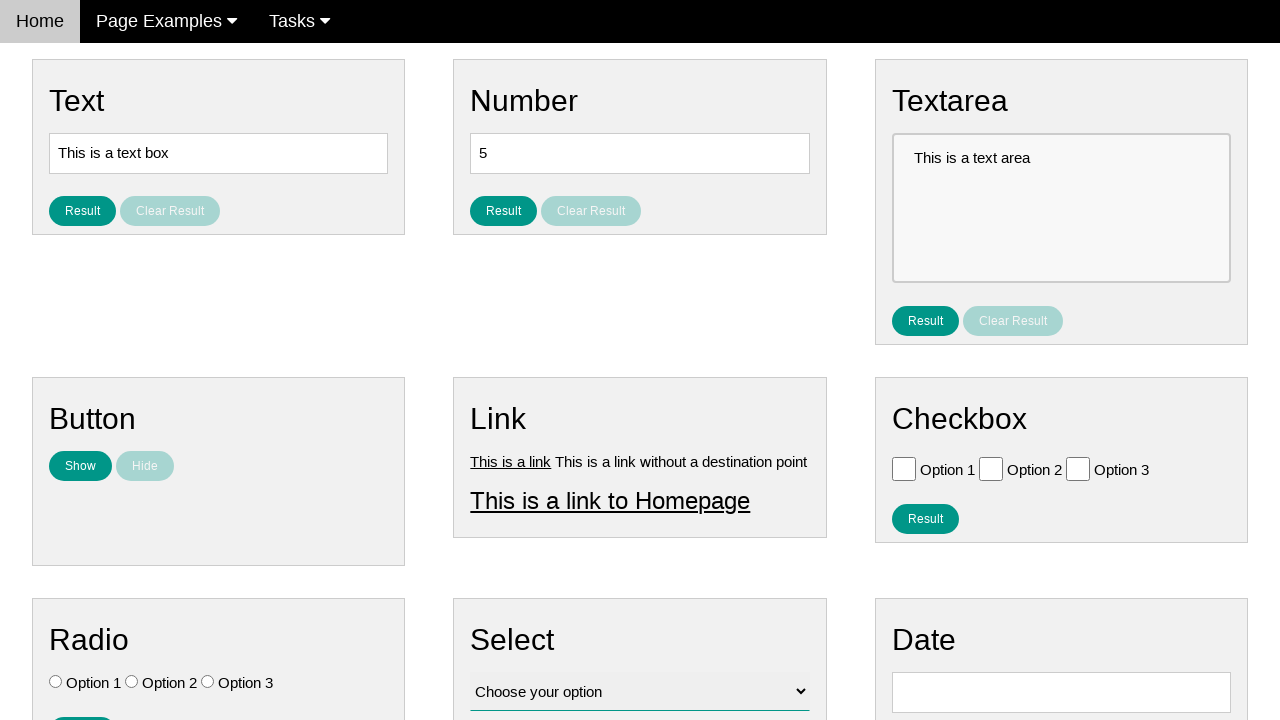

Clicked calendar input to open date picker at (1061, 692) on input#vfb-8
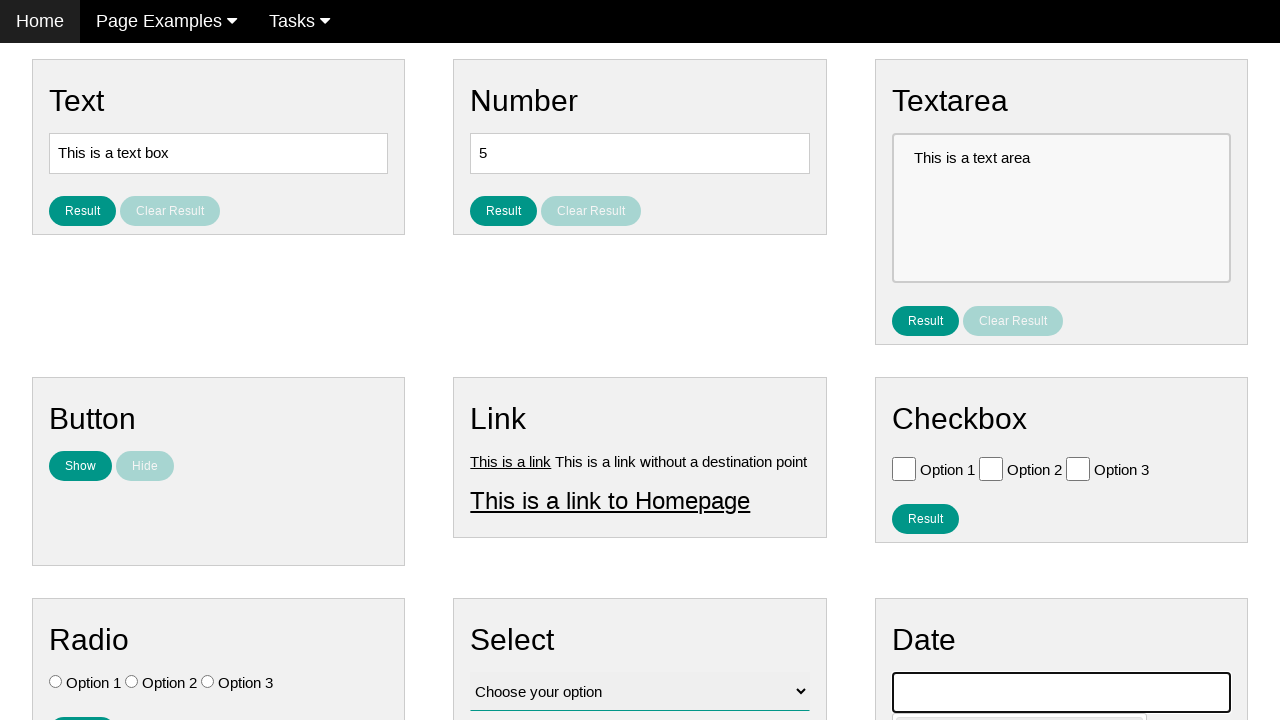

Clicked Prev button to navigate back month 1 of 10 at (912, 408) on xpath=//span[text()='Prev']
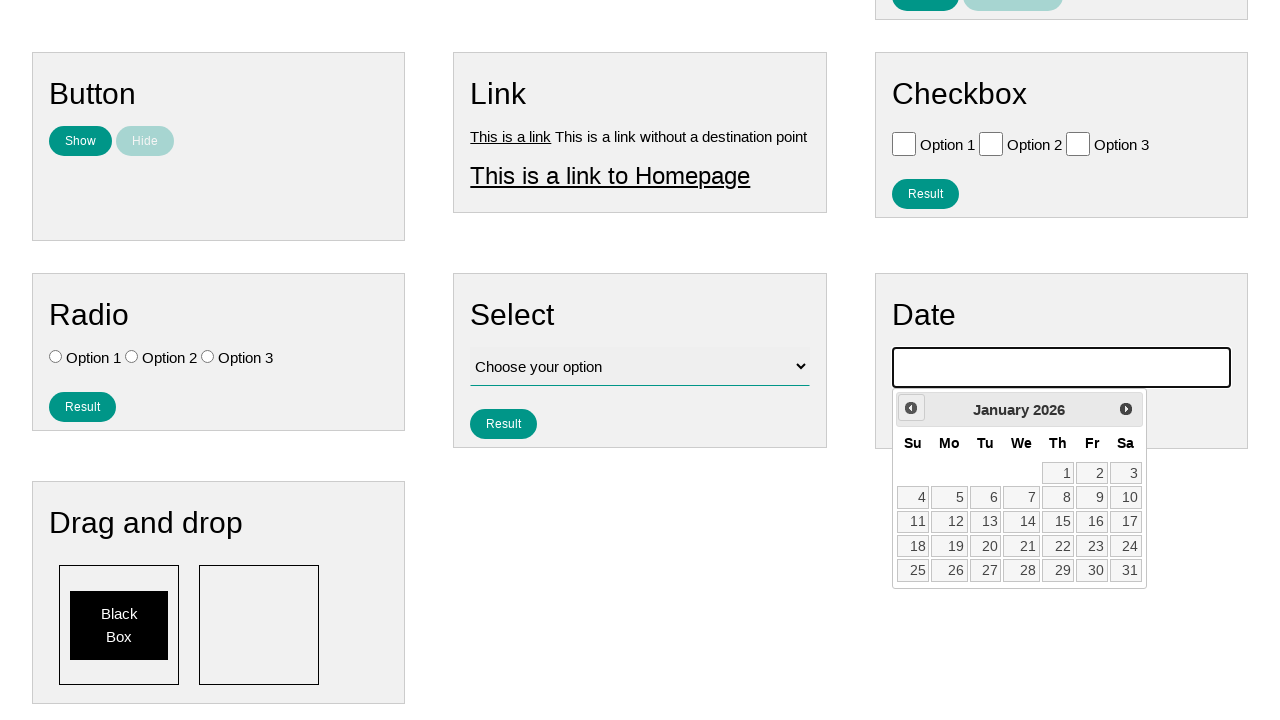

Waited 500ms for calendar to update after navigating back month 1
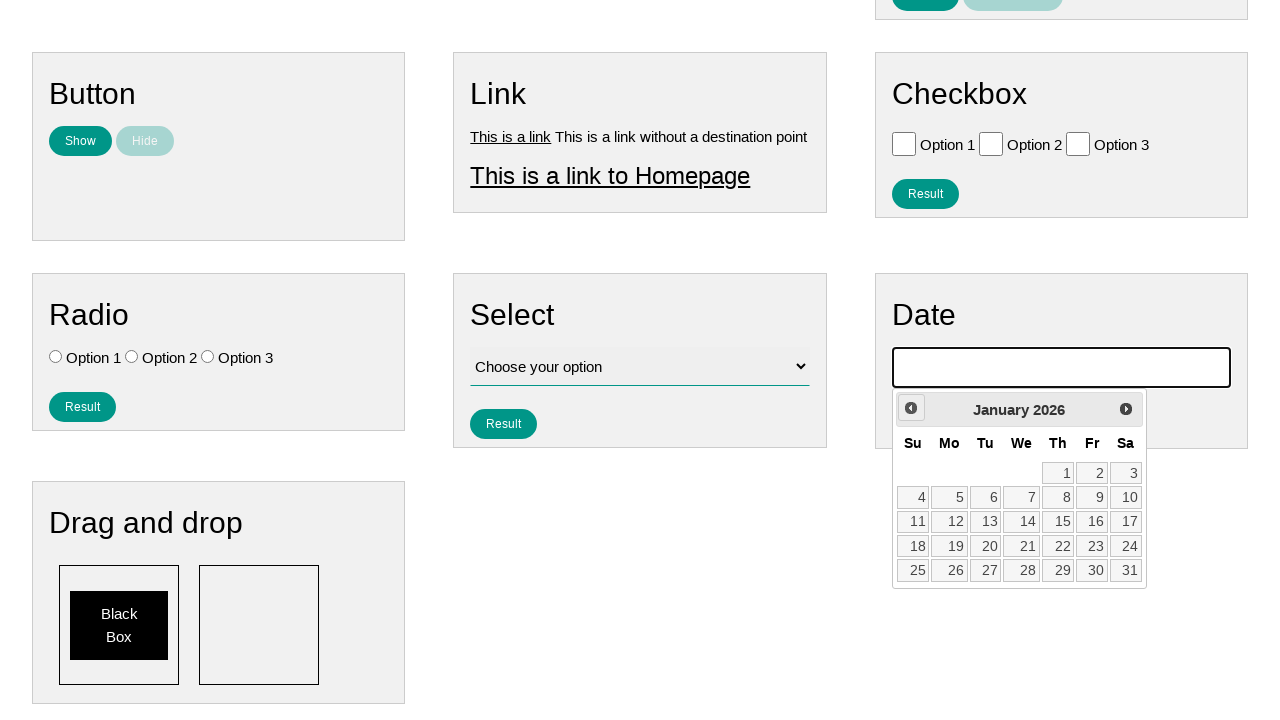

Clicked Prev button to navigate back month 2 of 10 at (911, 408) on xpath=//span[text()='Prev']
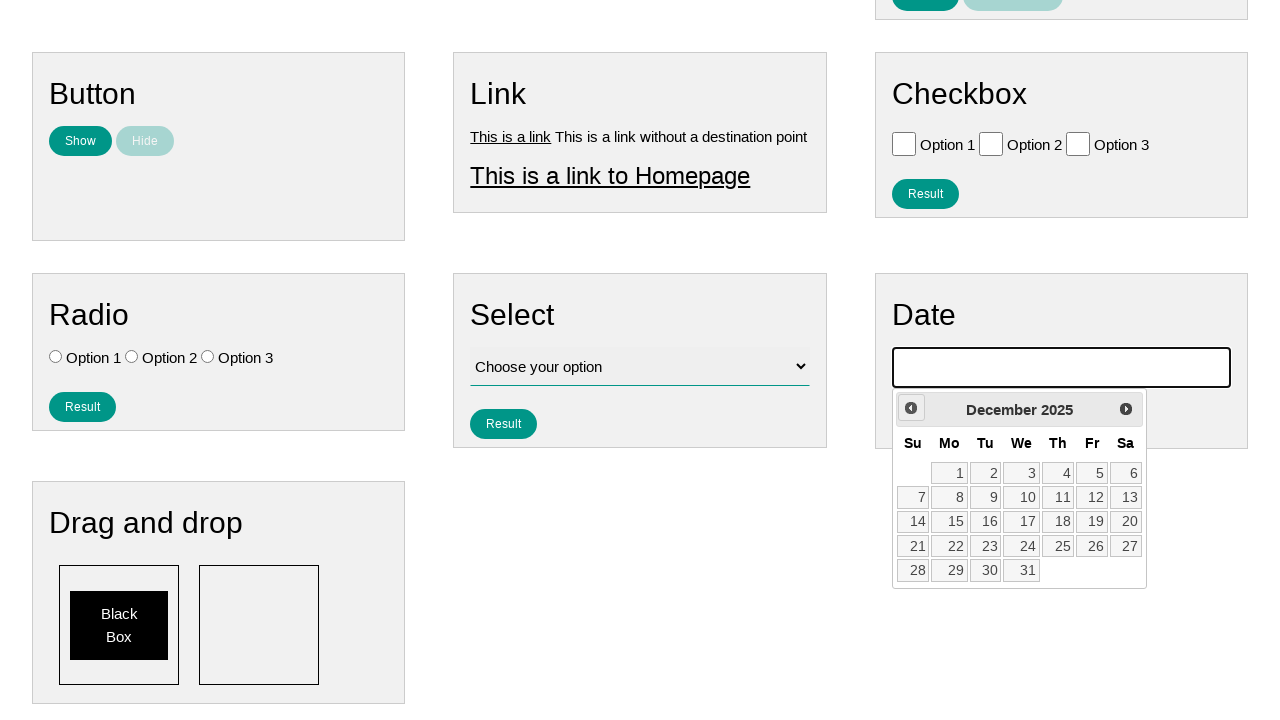

Waited 500ms for calendar to update after navigating back month 2
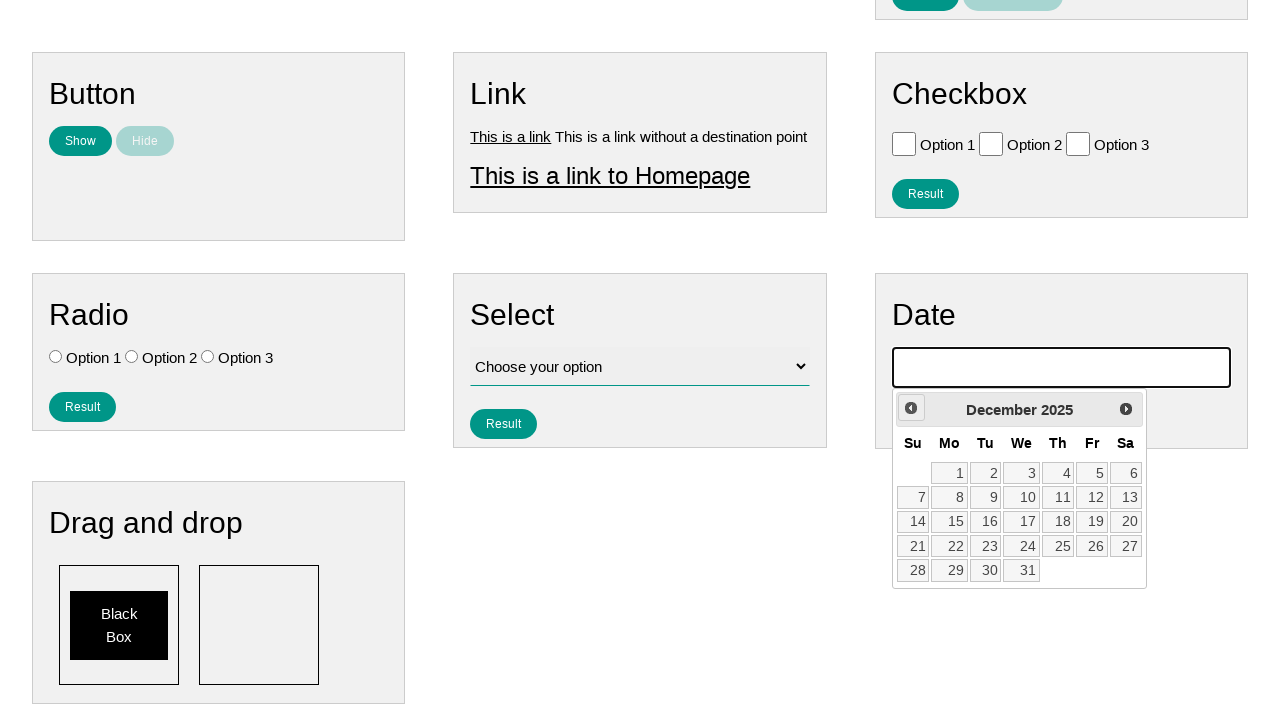

Clicked Prev button to navigate back month 3 of 10 at (911, 408) on xpath=//span[text()='Prev']
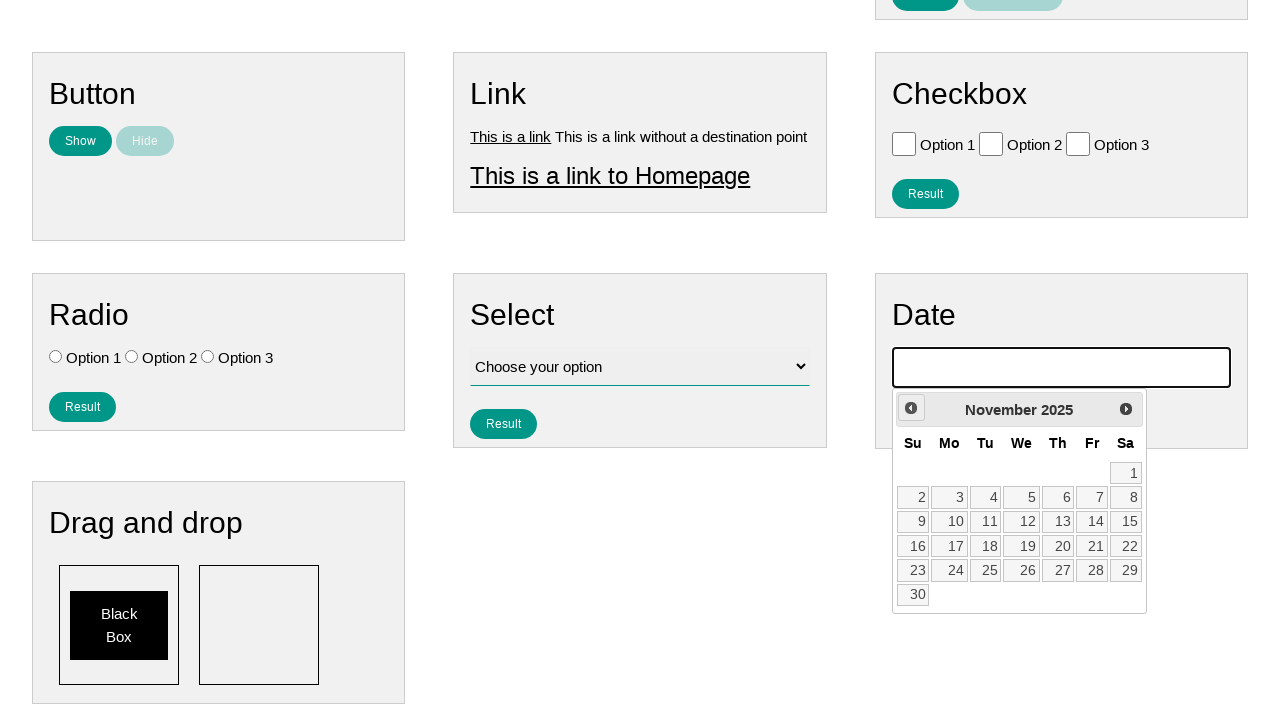

Waited 500ms for calendar to update after navigating back month 3
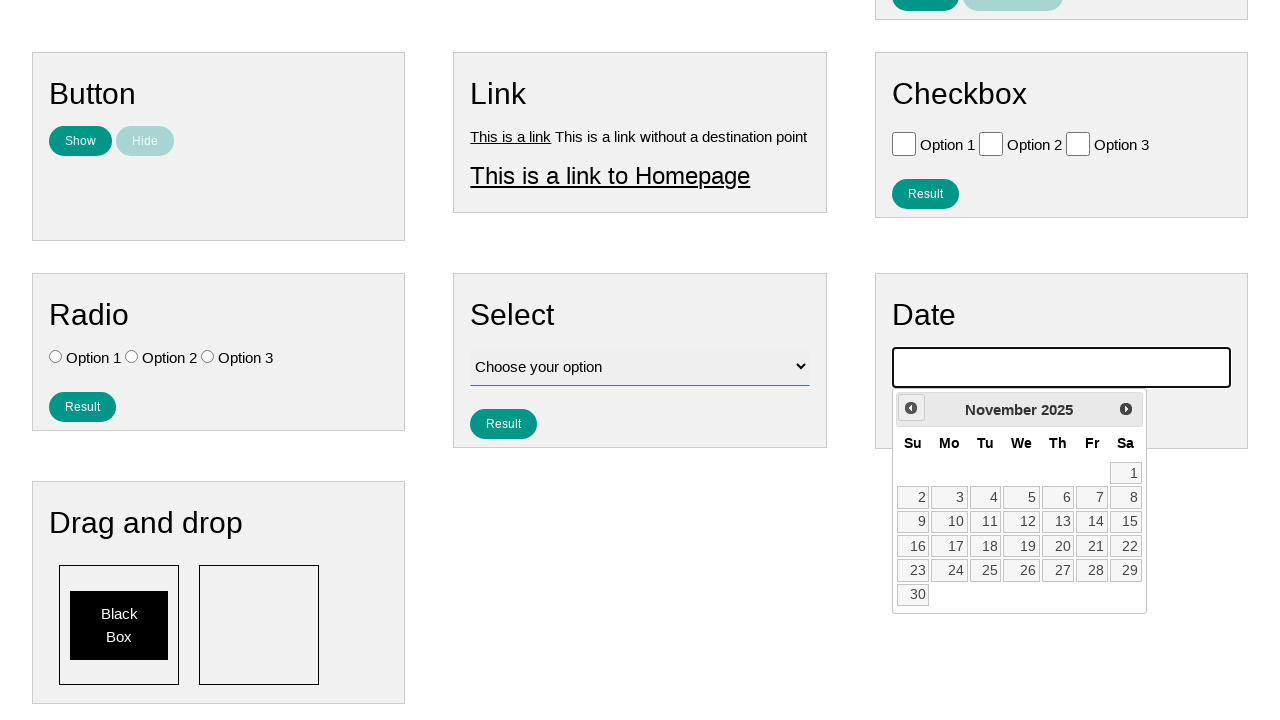

Clicked Prev button to navigate back month 4 of 10 at (911, 408) on xpath=//span[text()='Prev']
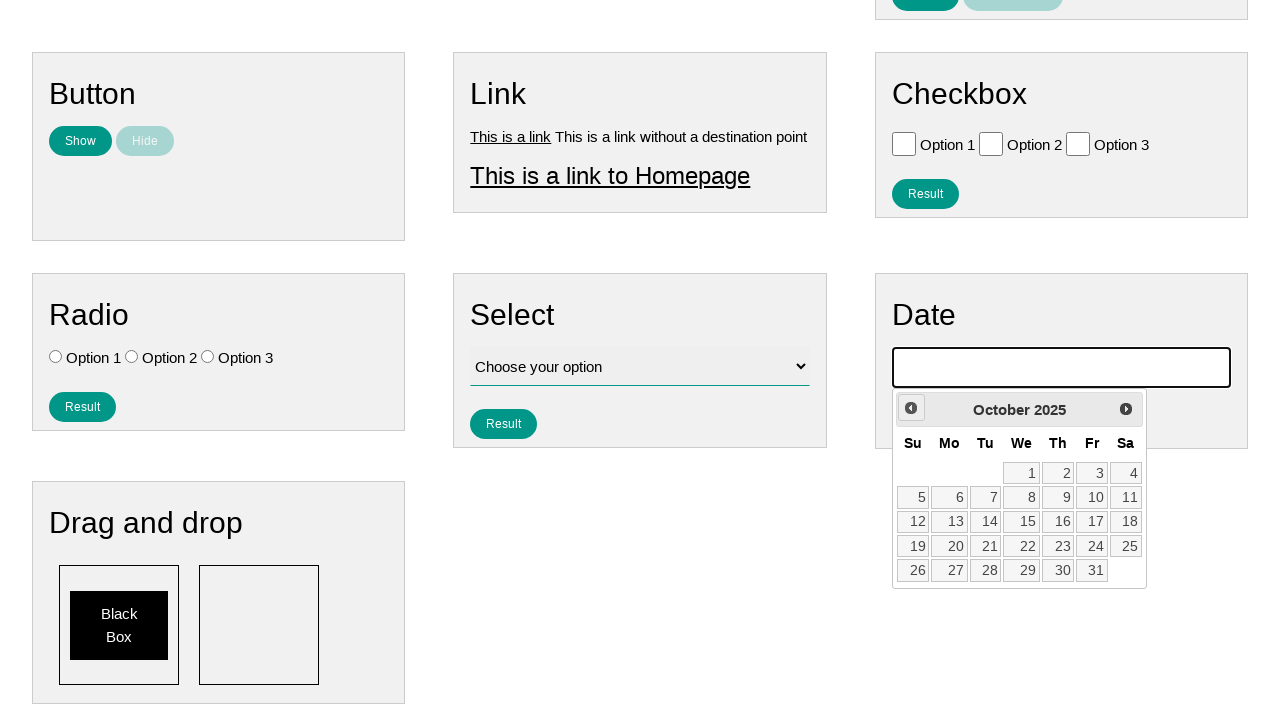

Waited 500ms for calendar to update after navigating back month 4
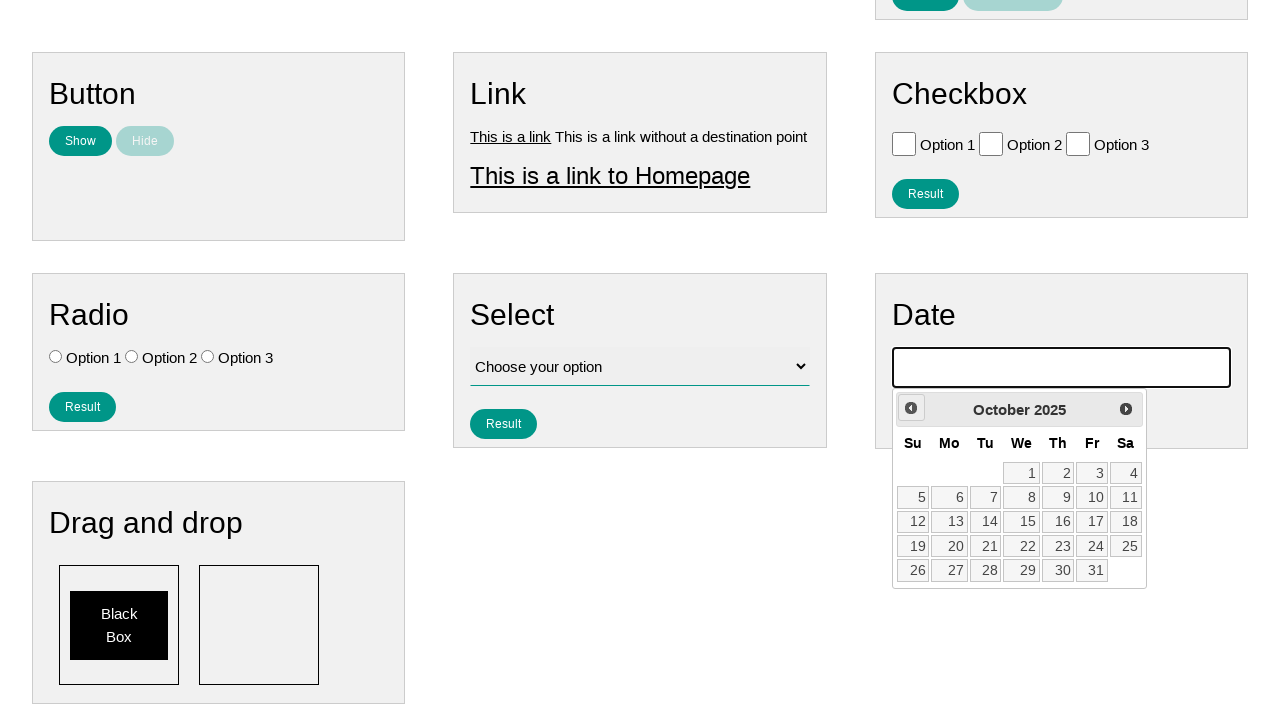

Clicked Prev button to navigate back month 5 of 10 at (911, 408) on xpath=//span[text()='Prev']
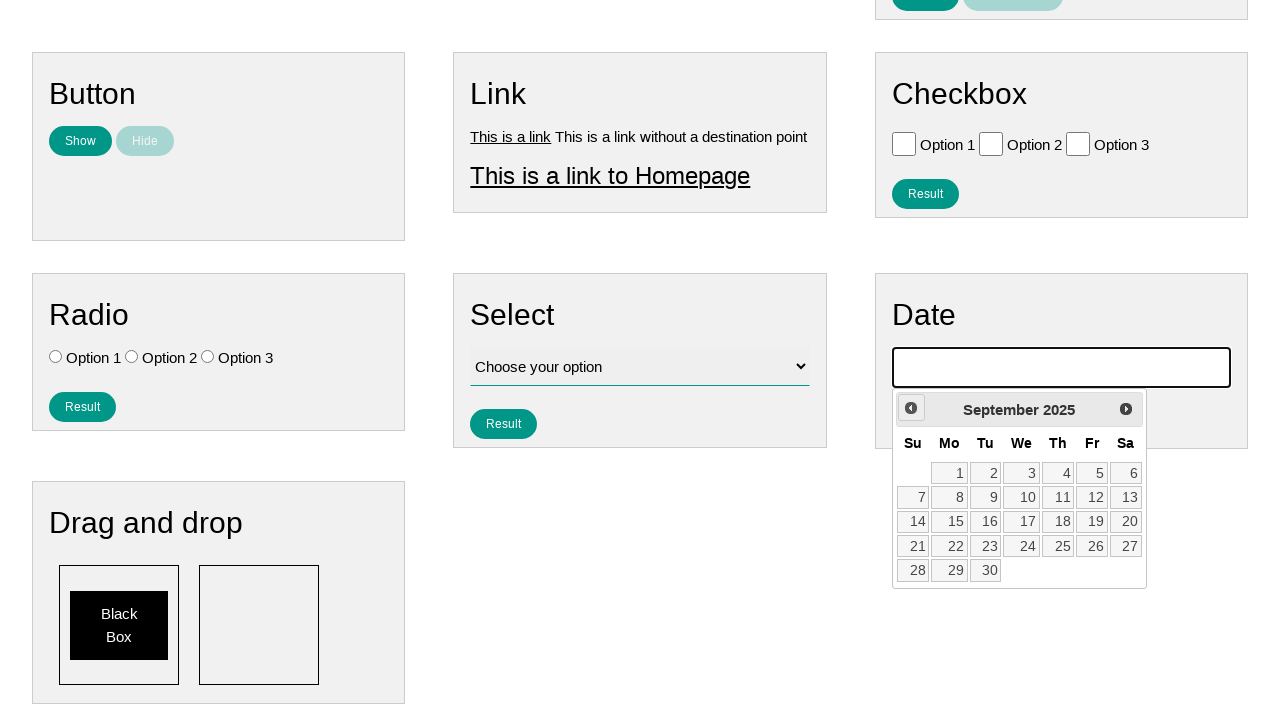

Waited 500ms for calendar to update after navigating back month 5
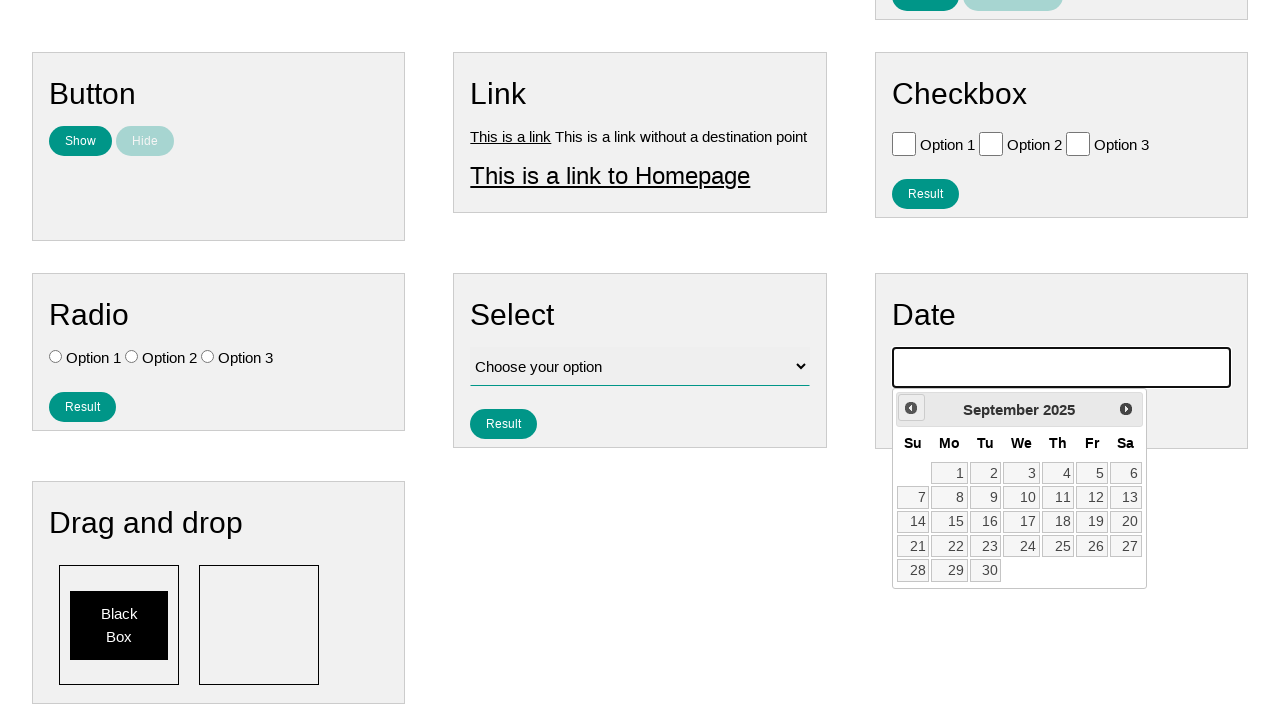

Clicked Prev button to navigate back month 6 of 10 at (911, 408) on xpath=//span[text()='Prev']
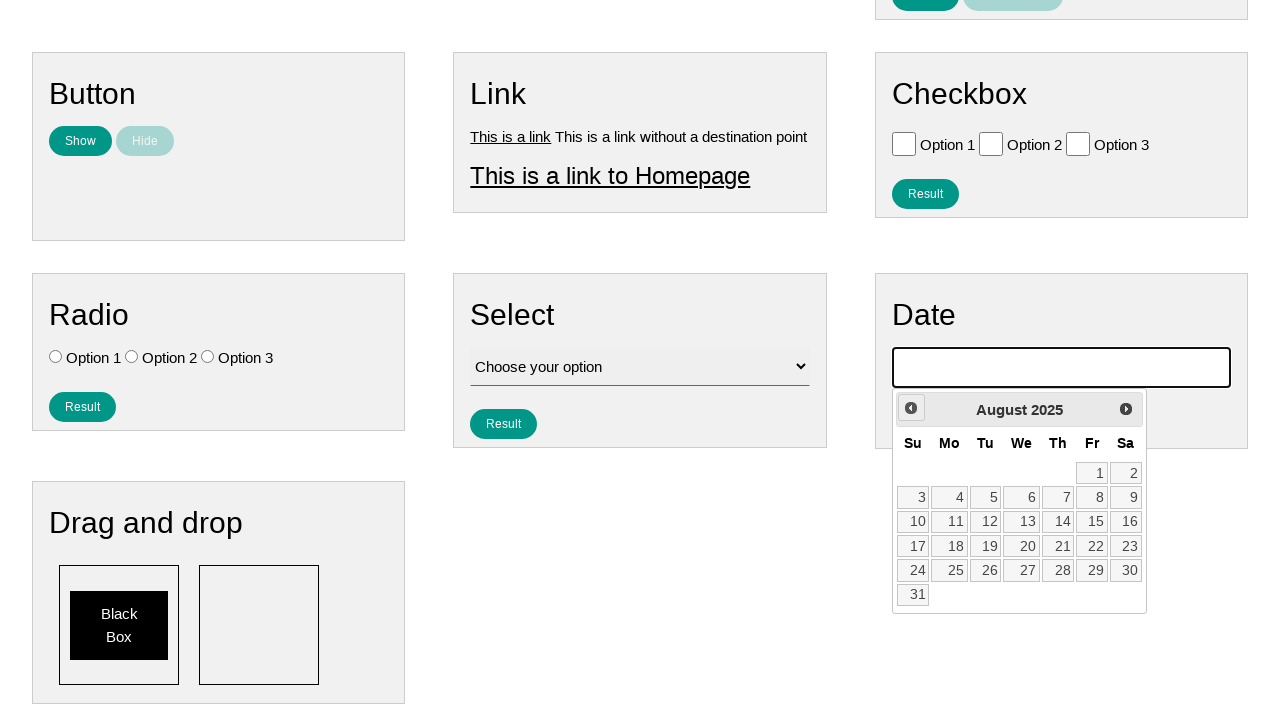

Waited 500ms for calendar to update after navigating back month 6
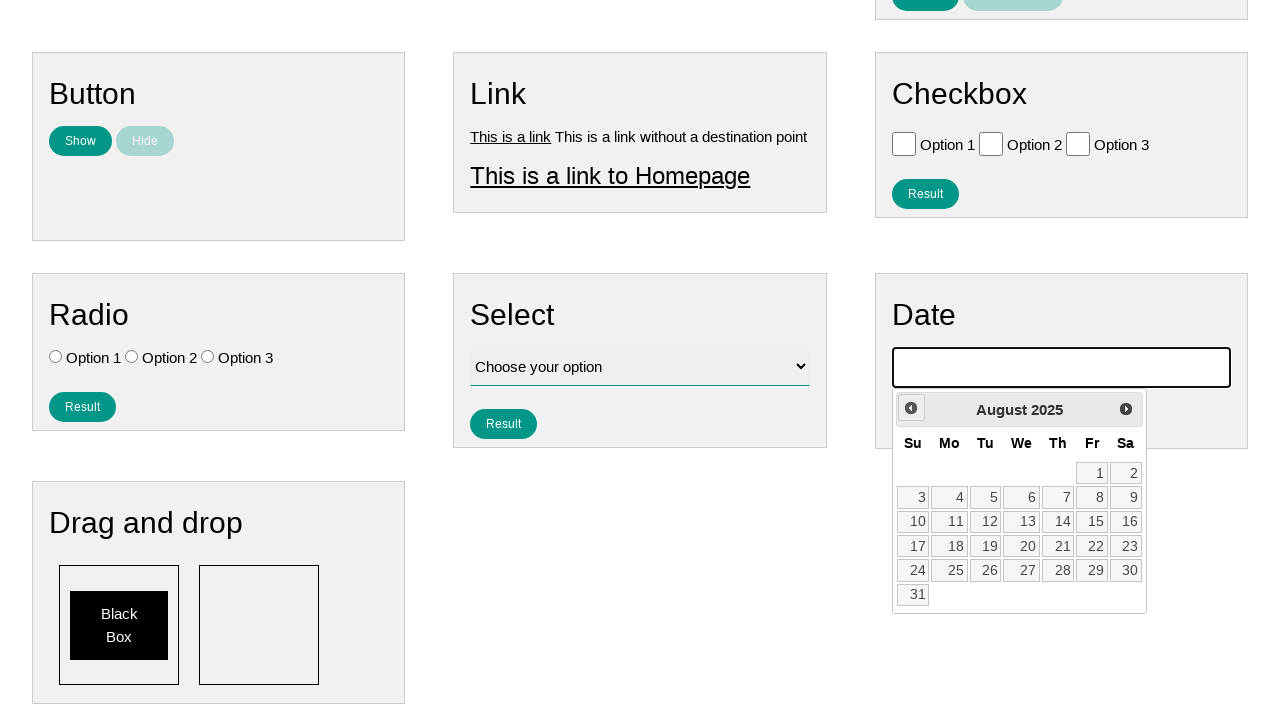

Clicked Prev button to navigate back month 7 of 10 at (911, 408) on xpath=//span[text()='Prev']
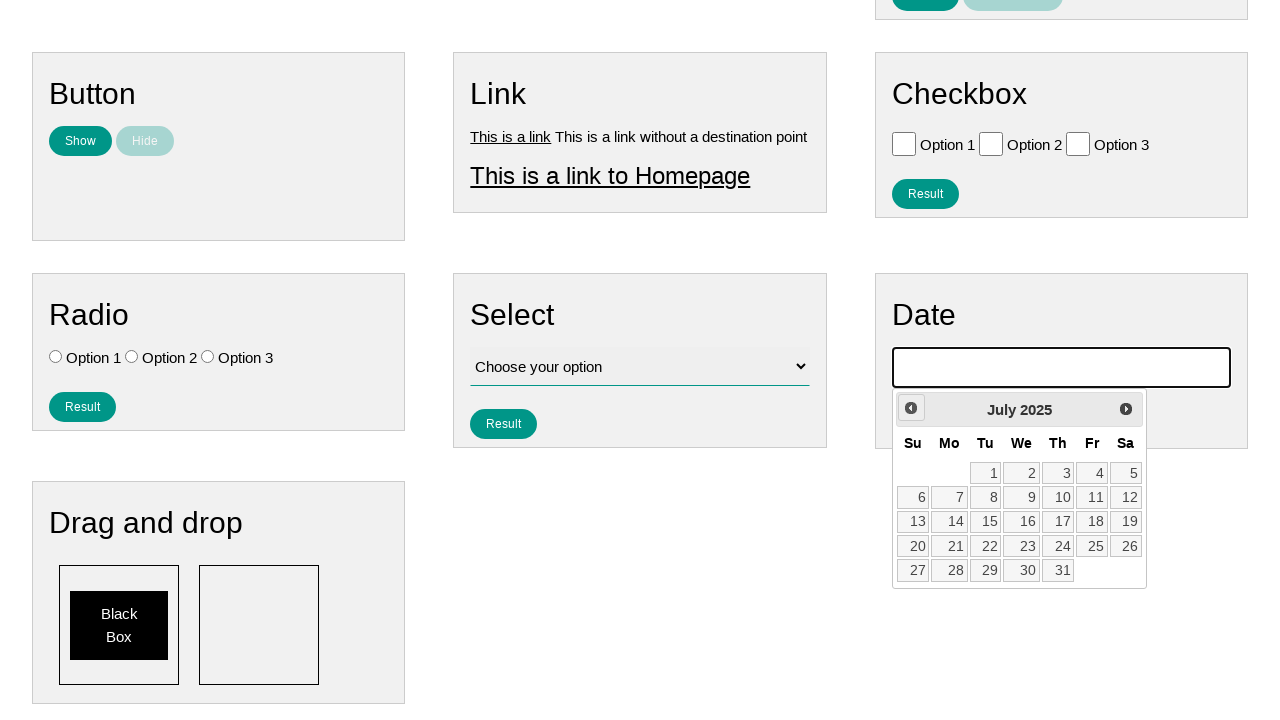

Waited 500ms for calendar to update after navigating back month 7
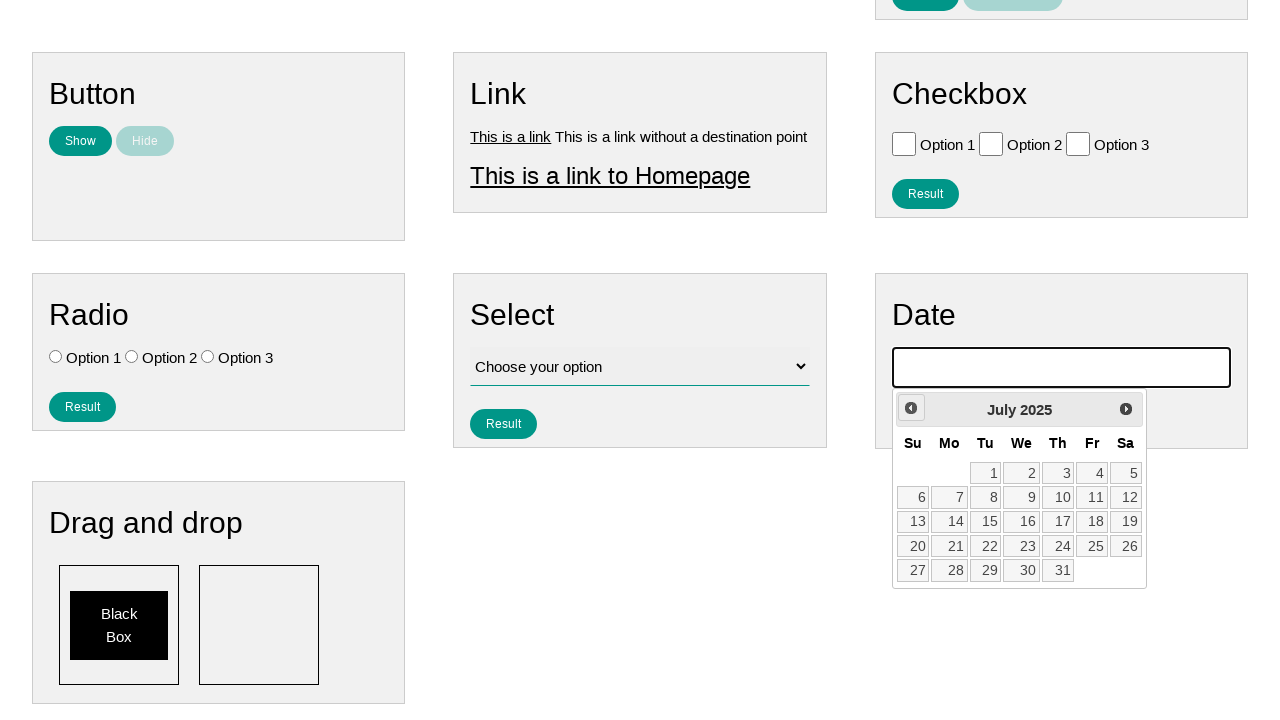

Clicked Prev button to navigate back month 8 of 10 at (911, 408) on xpath=//span[text()='Prev']
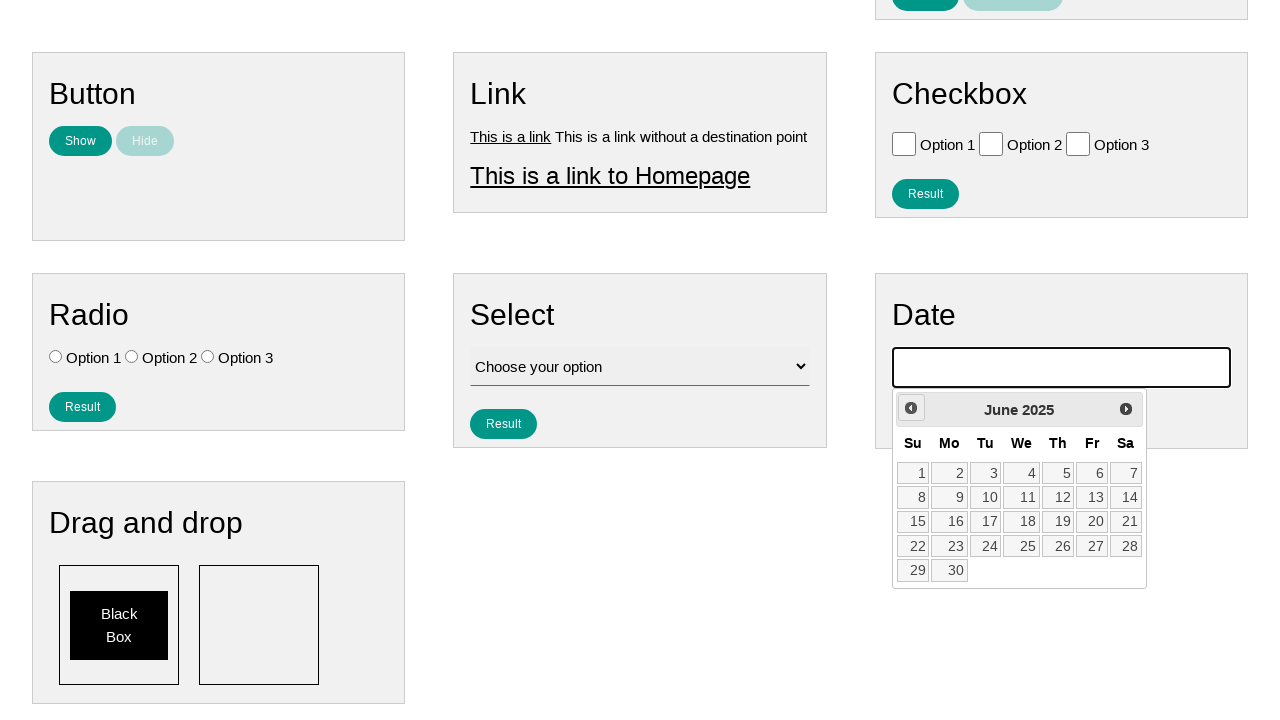

Waited 500ms for calendar to update after navigating back month 8
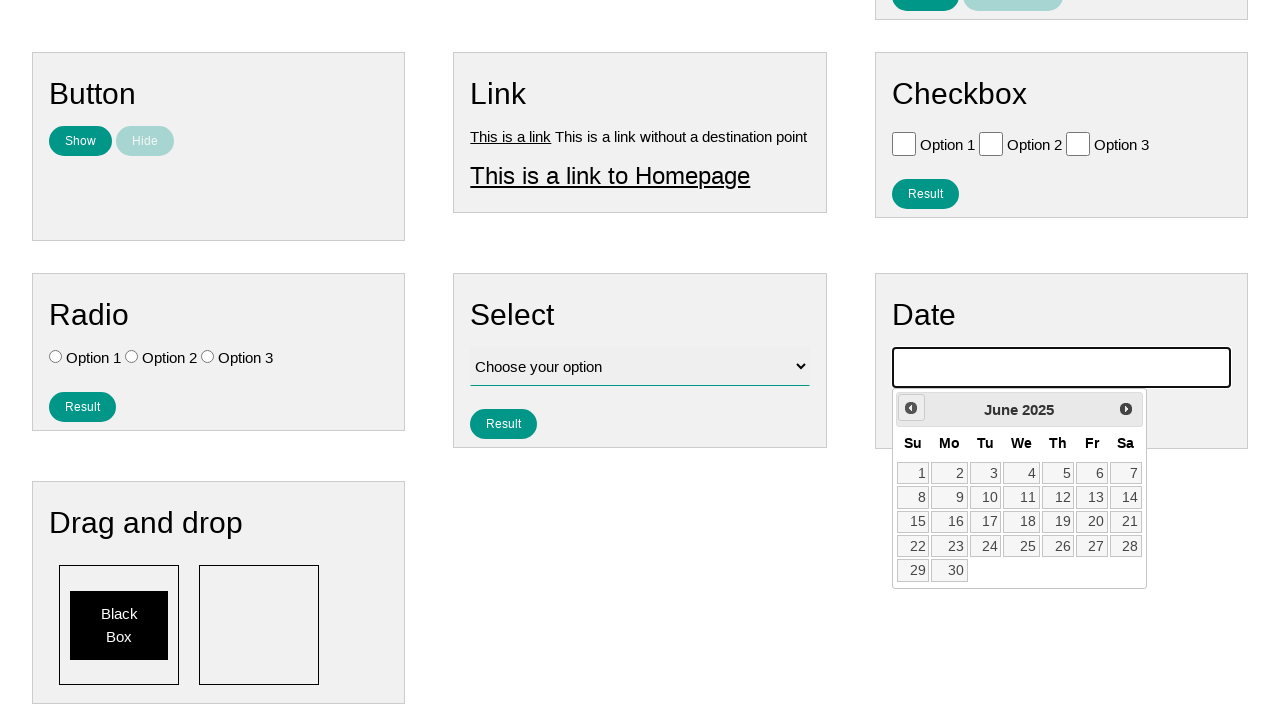

Clicked Prev button to navigate back month 9 of 10 at (911, 408) on xpath=//span[text()='Prev']
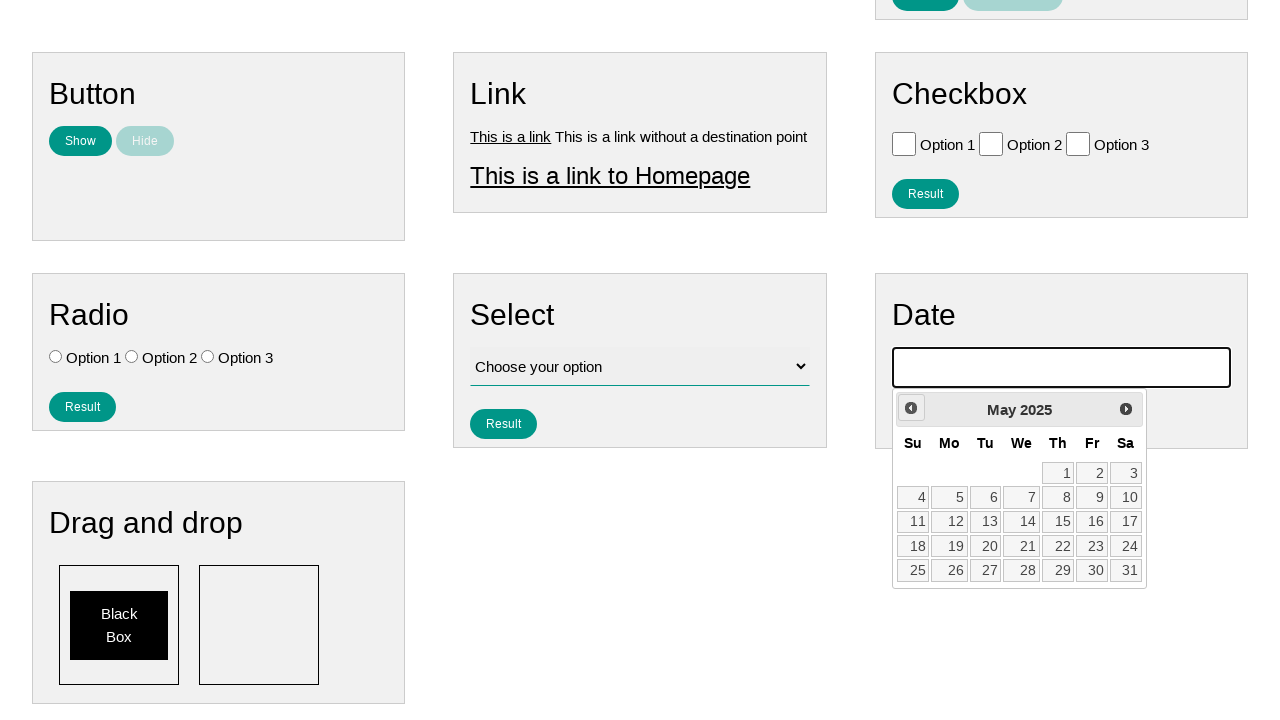

Waited 500ms for calendar to update after navigating back month 9
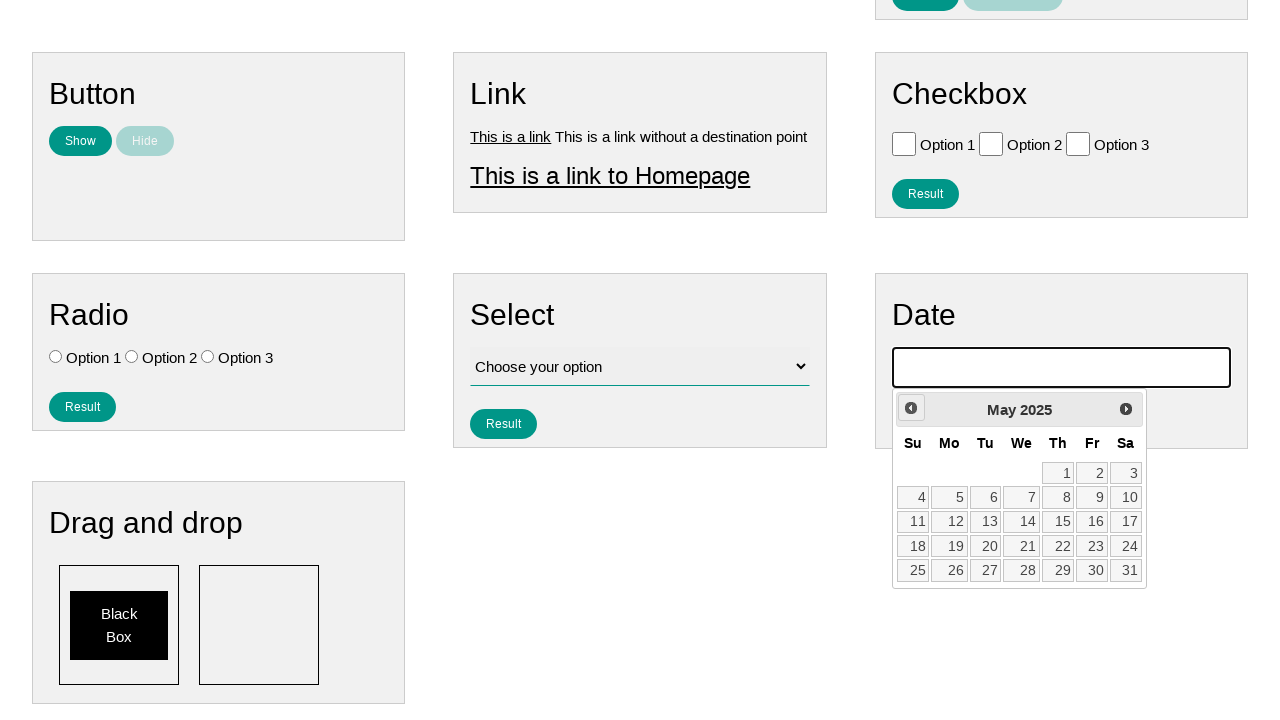

Clicked Prev button to navigate back month 10 of 10 at (911, 408) on xpath=//span[text()='Prev']
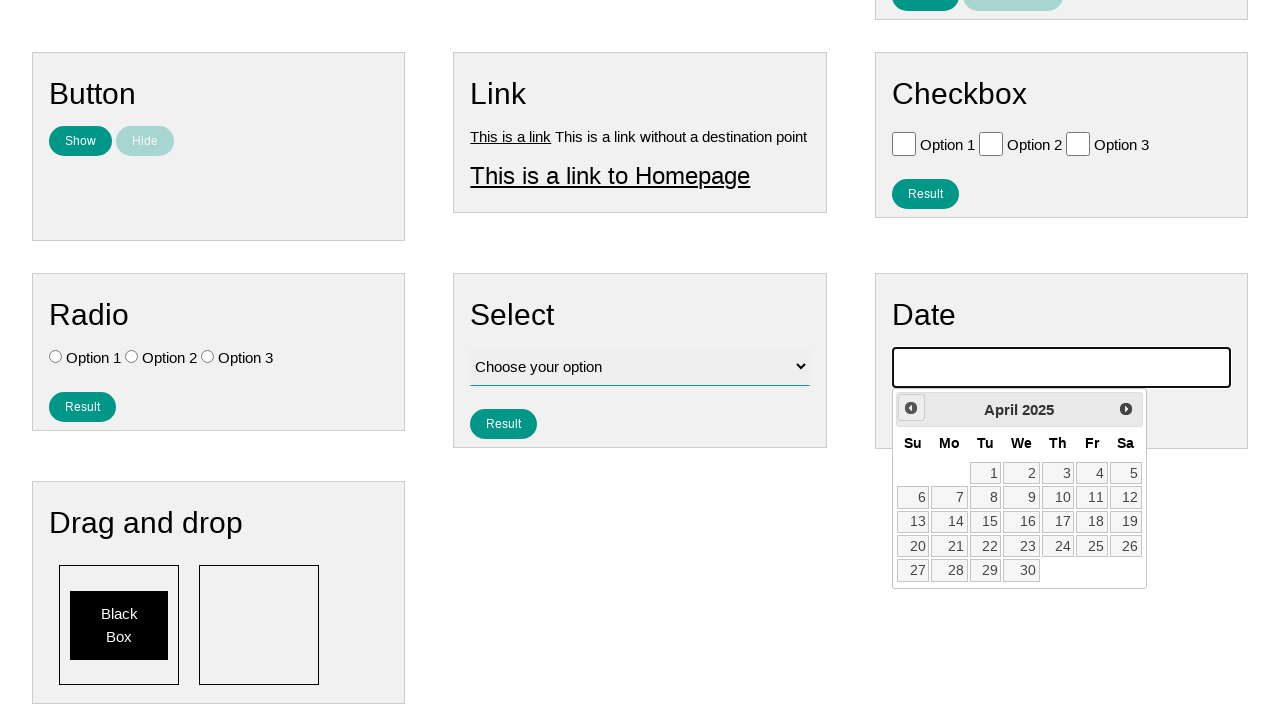

Waited 500ms for calendar to update after navigating back month 10
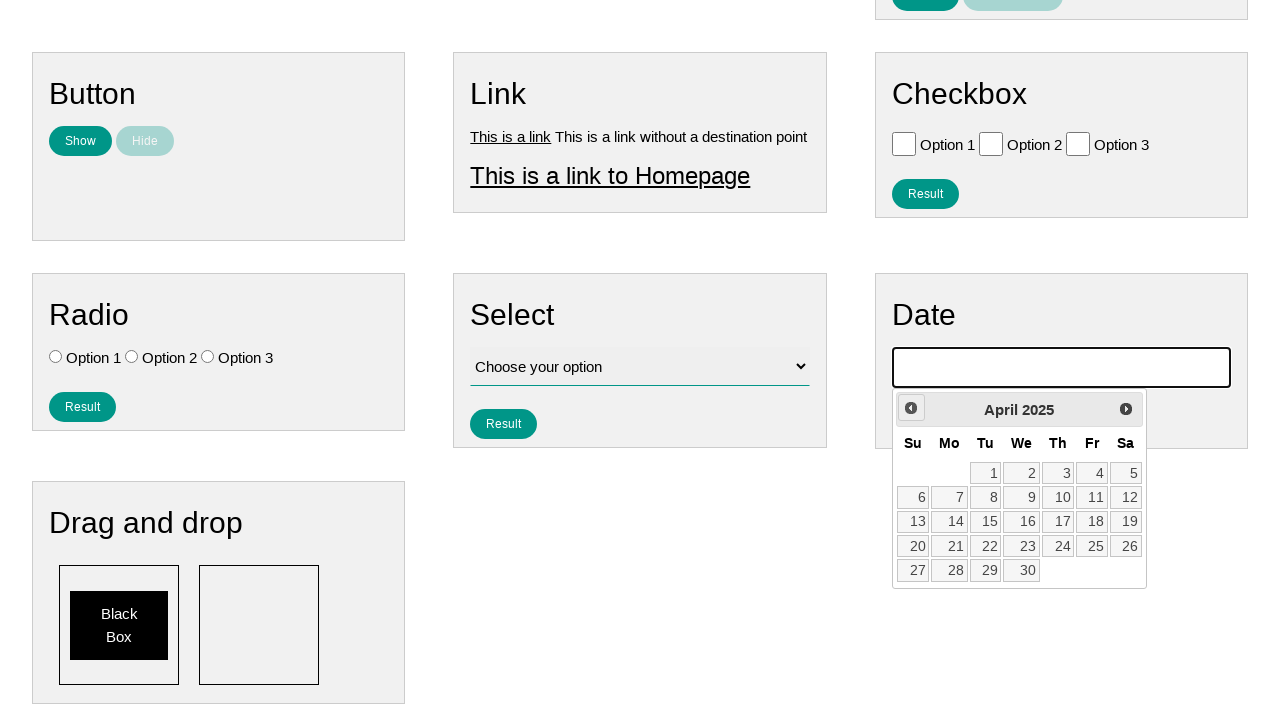

Selected the 15th day from the calendar at (986, 522) on xpath=//a[text()='15']
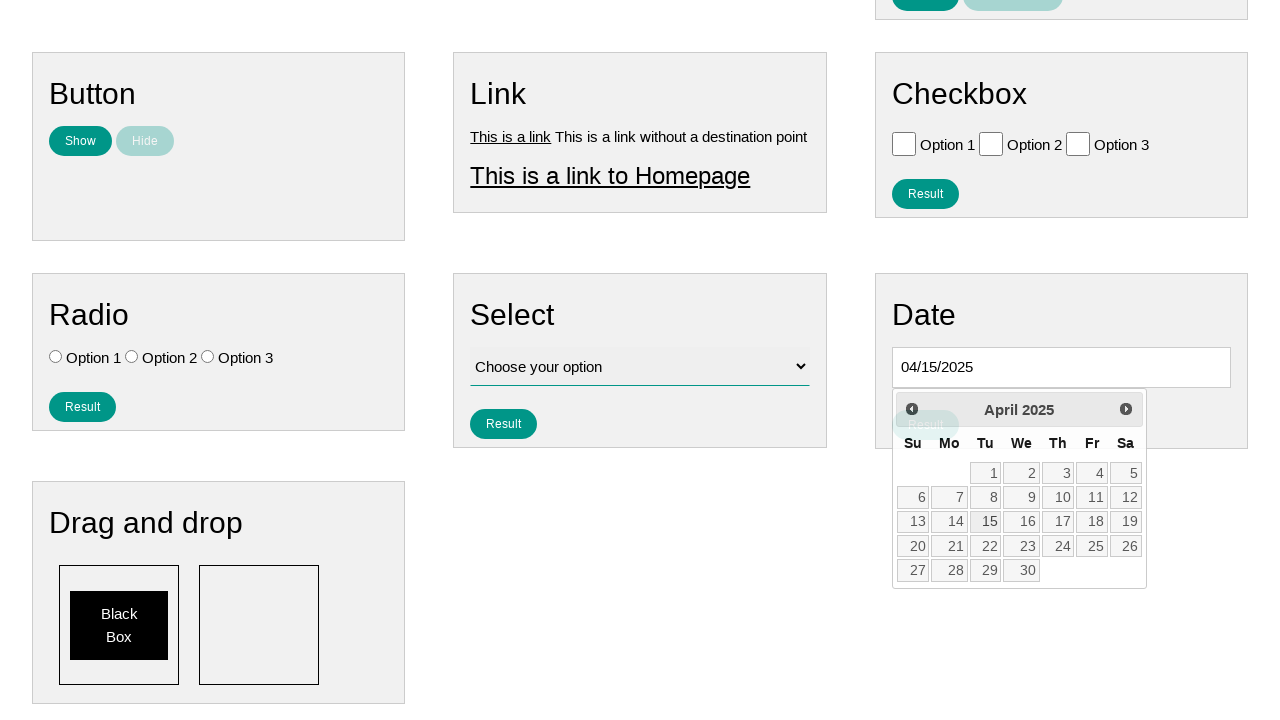

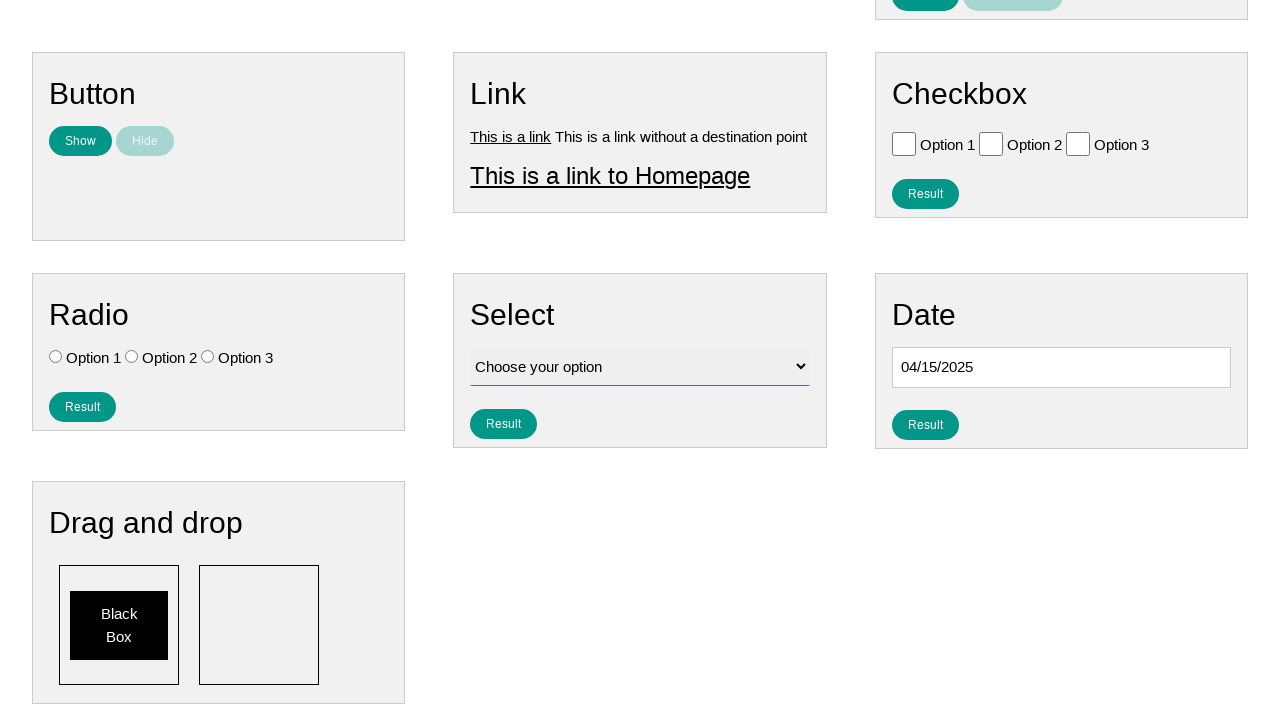